Tests handling of links on a practice page by finding footer links, opening them in new tabs using keyboard shortcuts, and switching between the opened tabs.

Starting URL: http://qaclickacademy.com/practice.php

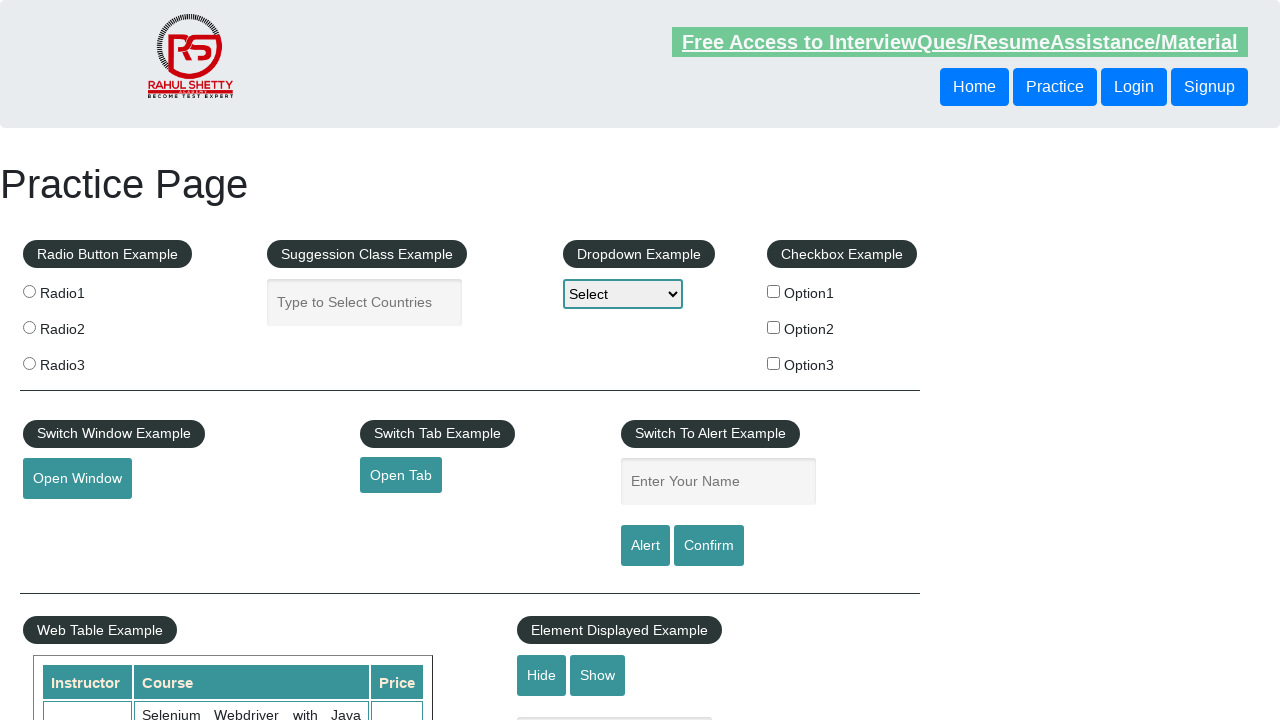

Waited for page to reach domcontentloaded state
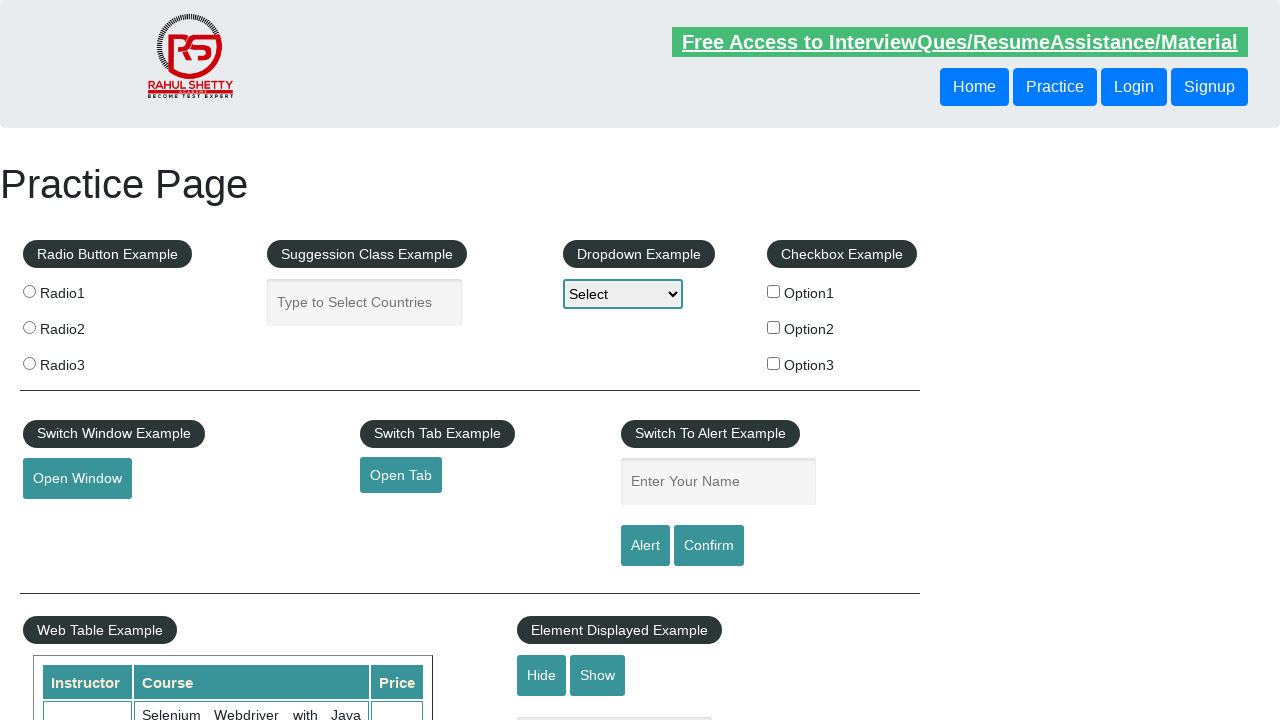

Waited 3 seconds for page to fully render
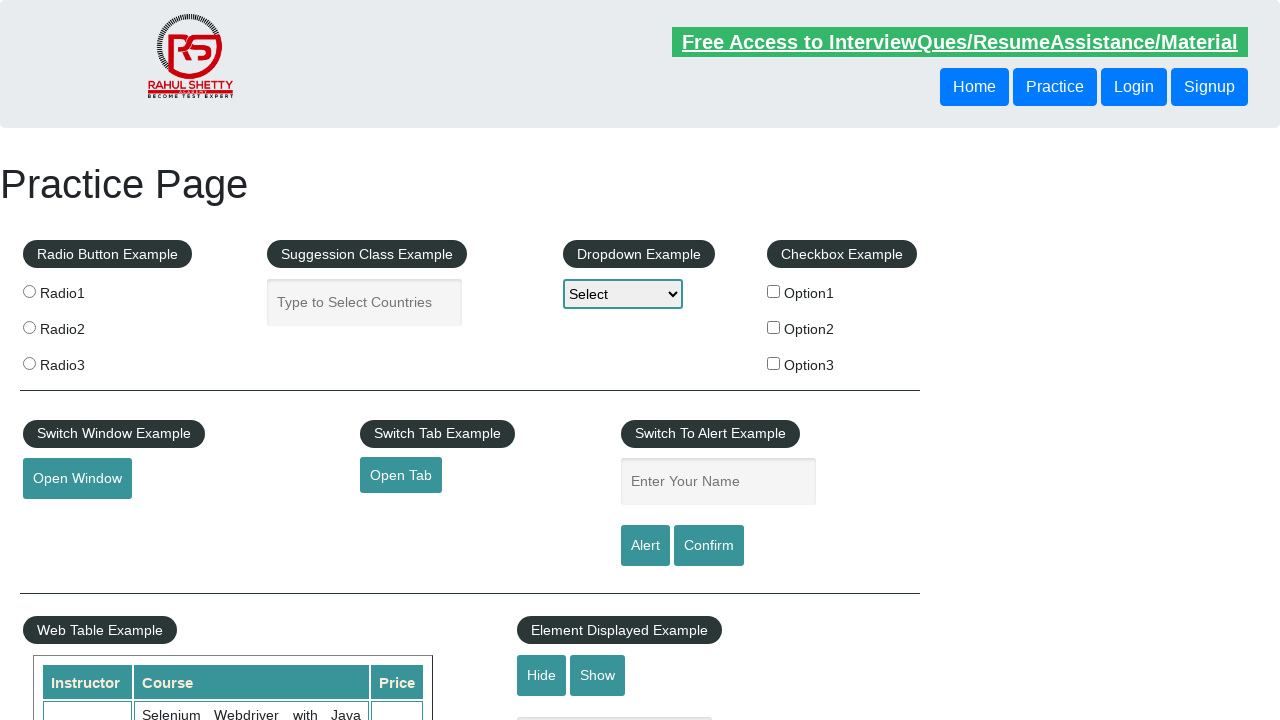

Located footer element with class 'footer_top_agile_w3ls'
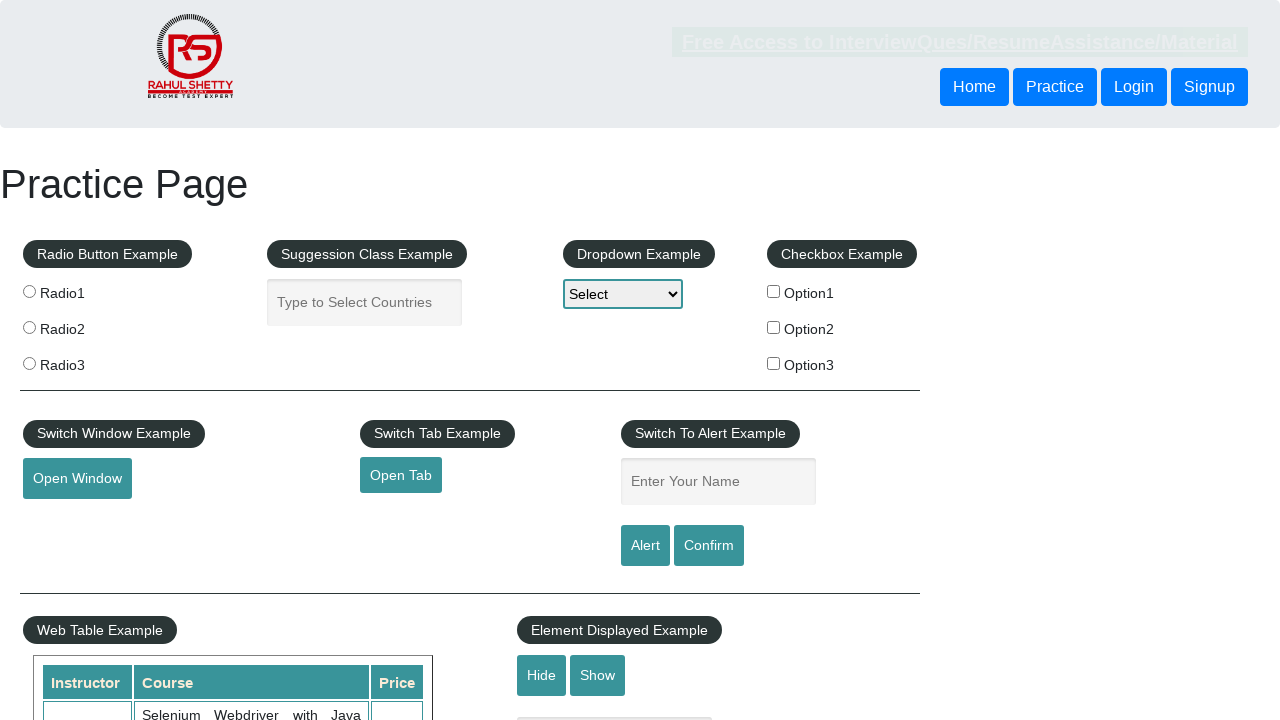

Footer element became visible
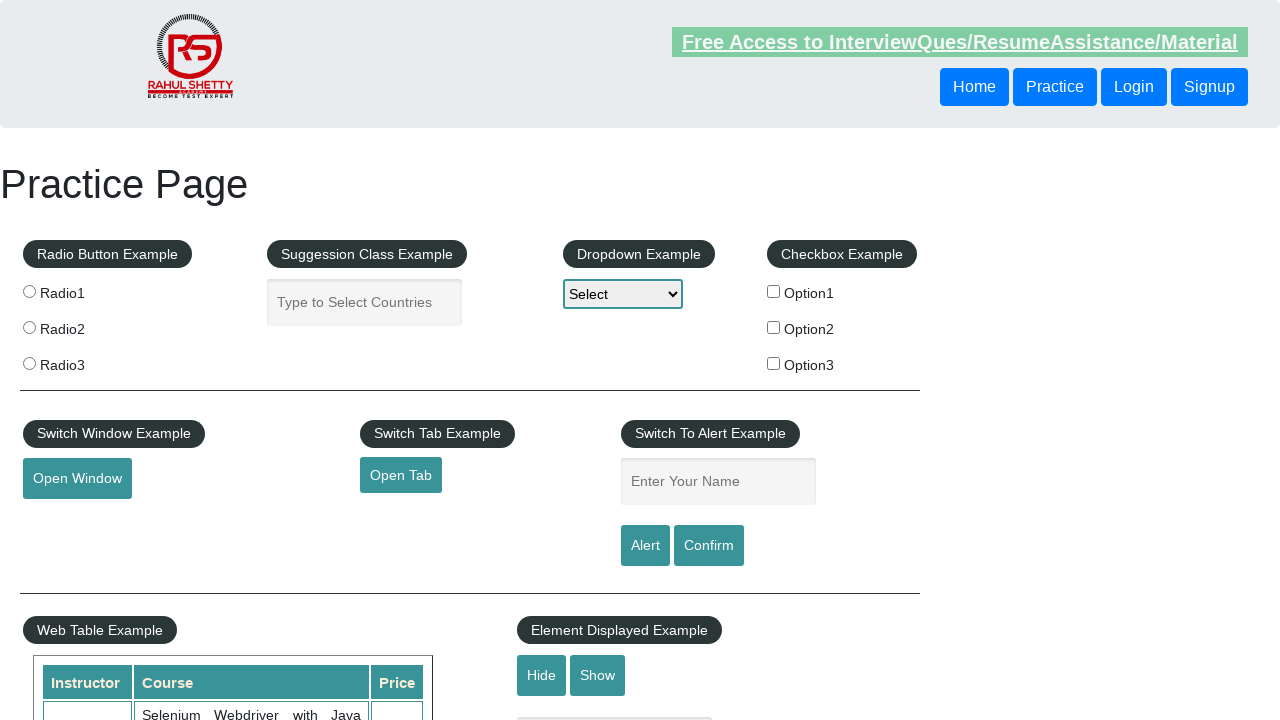

Located first column of footer table
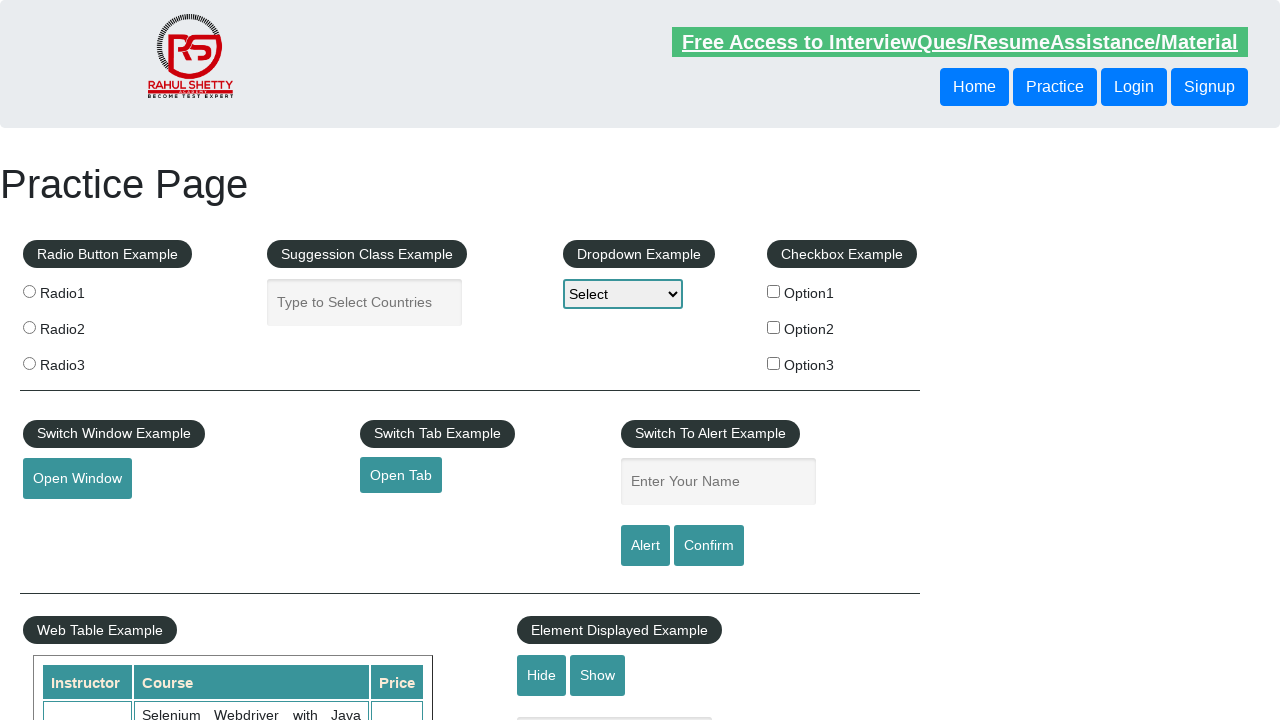

Located all links in first column
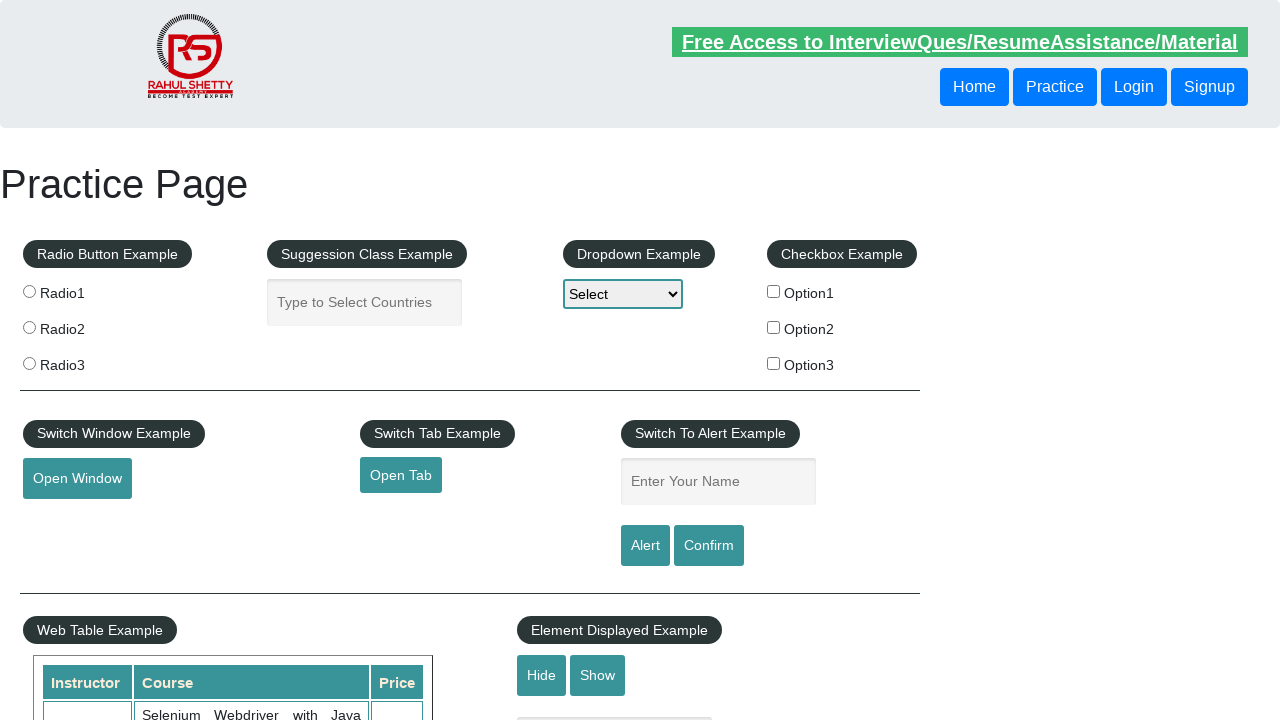

Found 5 links in first column
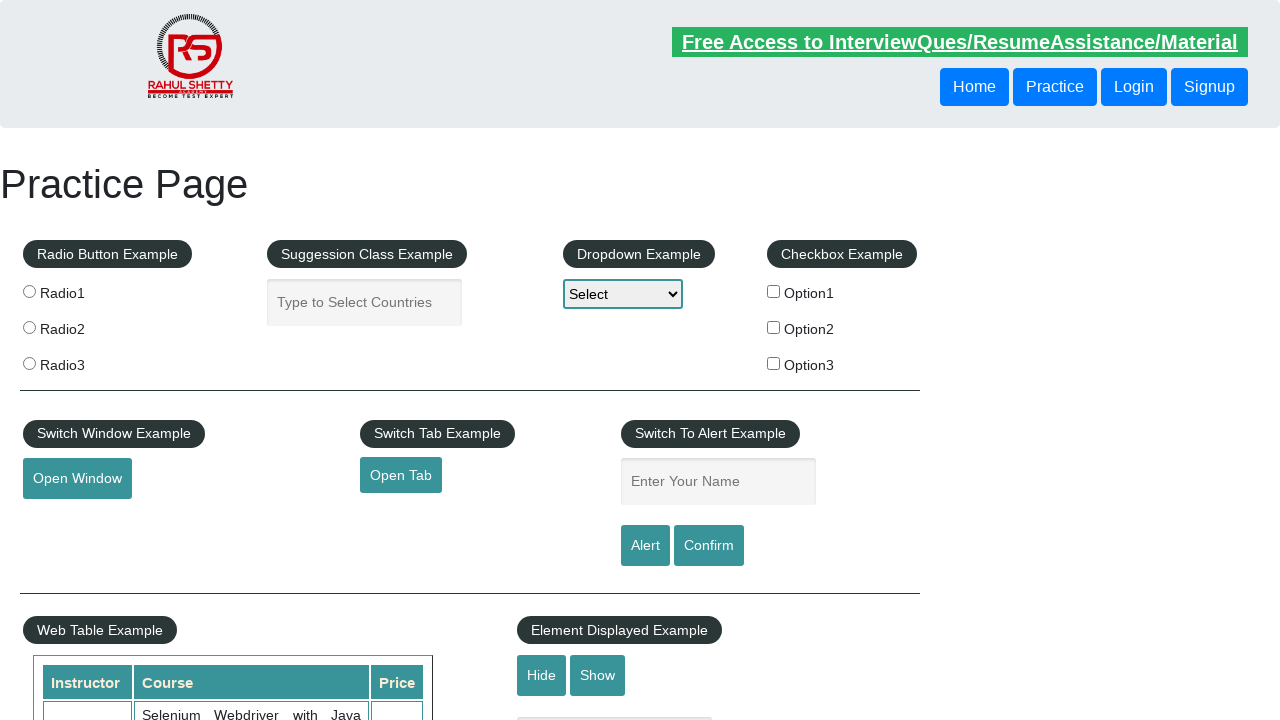

Selected link at index 1
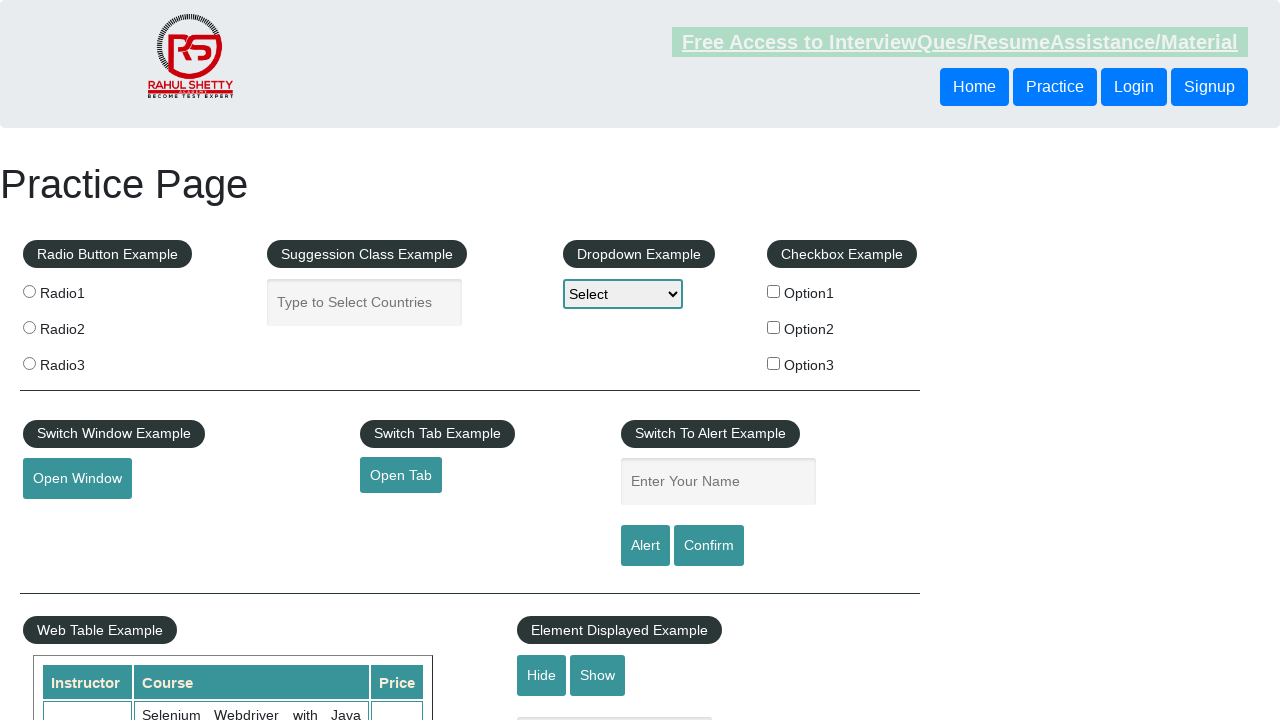

Clicked link 1 with Ctrl modifier to open in new tab at (68, 520) on .footer_top_agile_w3ls >> xpath=//td[1] >> a >> nth=1
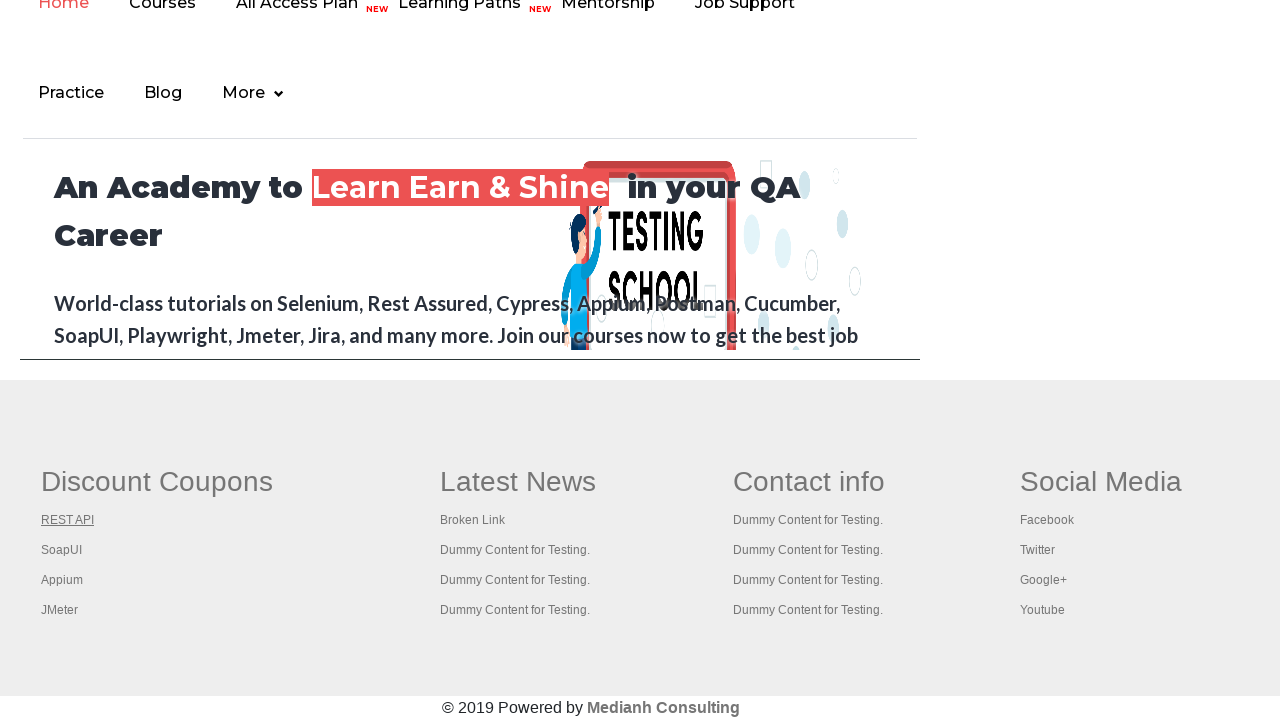

Waited 1 second for new tab to open
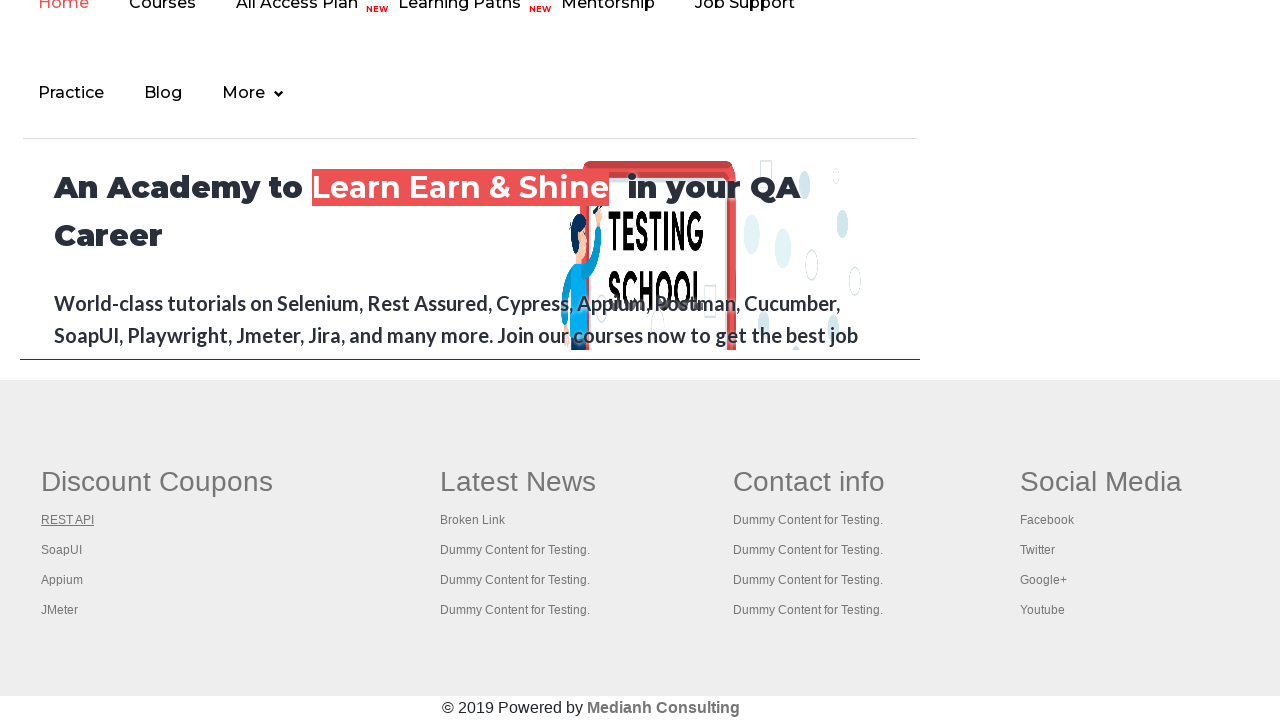

Selected link at index 2
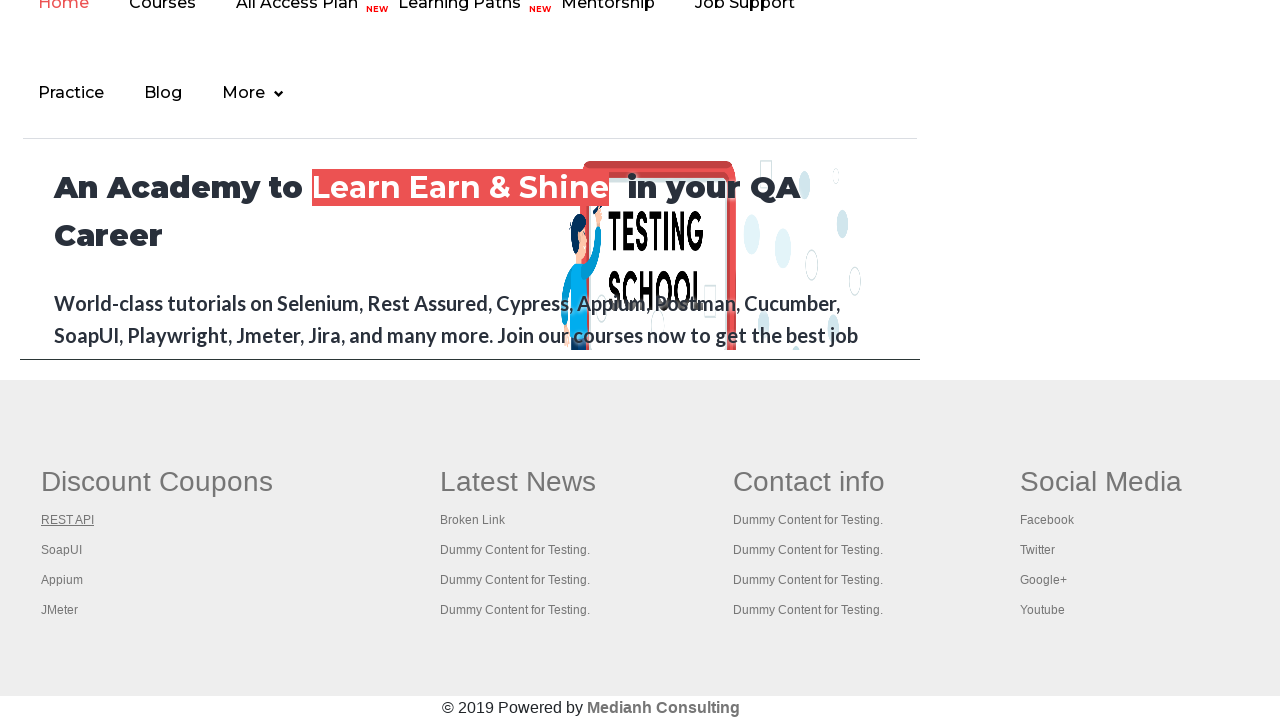

Clicked link 2 with Ctrl modifier to open in new tab at (62, 550) on .footer_top_agile_w3ls >> xpath=//td[1] >> a >> nth=2
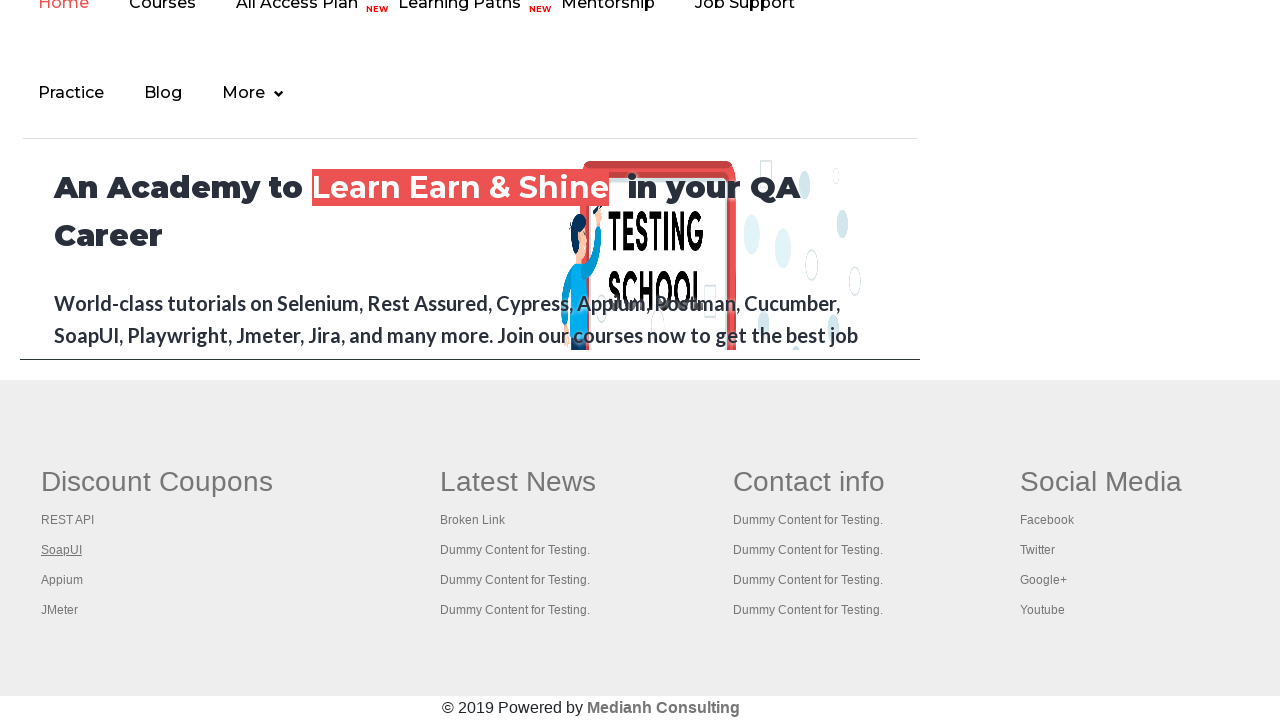

Waited 1 second for new tab to open
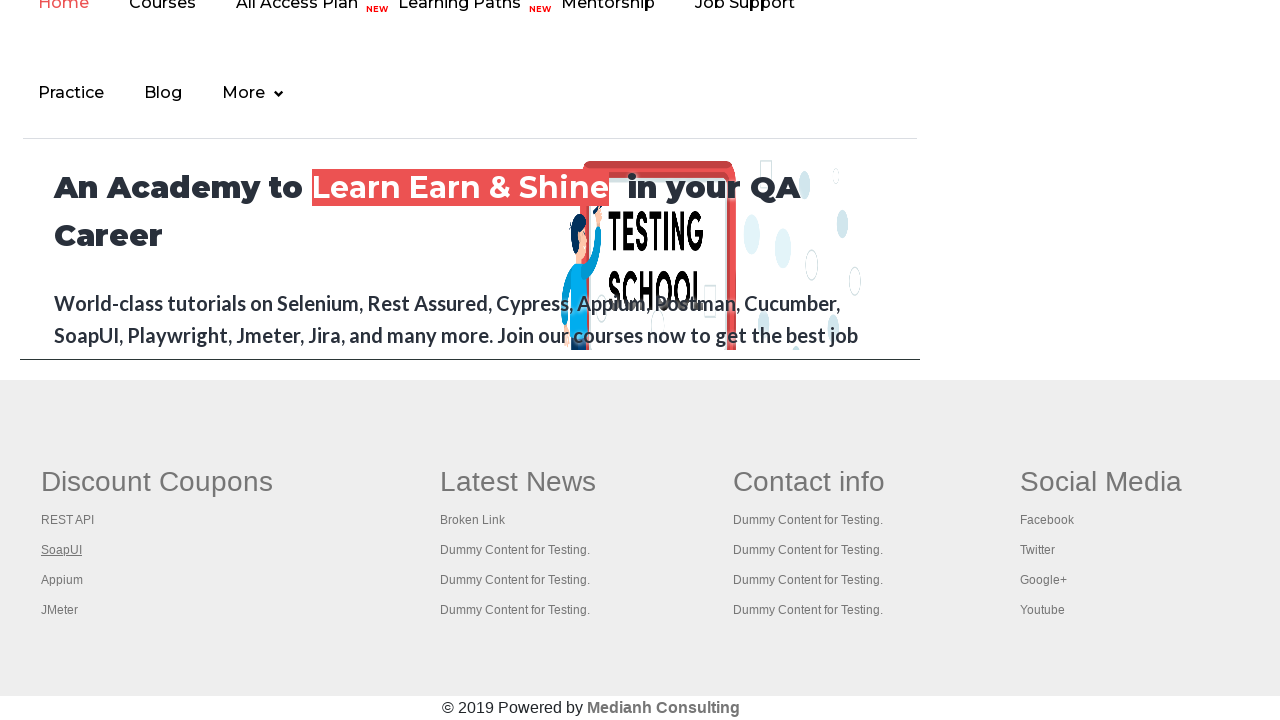

Selected link at index 3
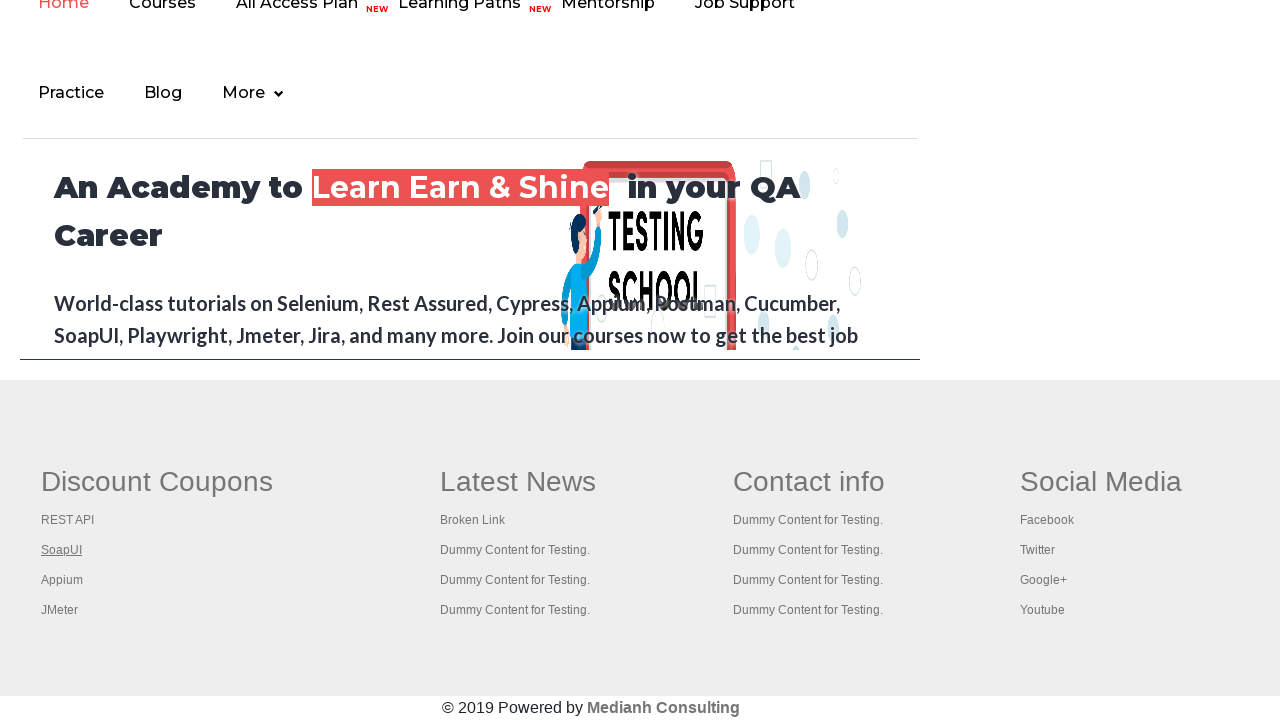

Clicked link 3 with Ctrl modifier to open in new tab at (62, 580) on .footer_top_agile_w3ls >> xpath=//td[1] >> a >> nth=3
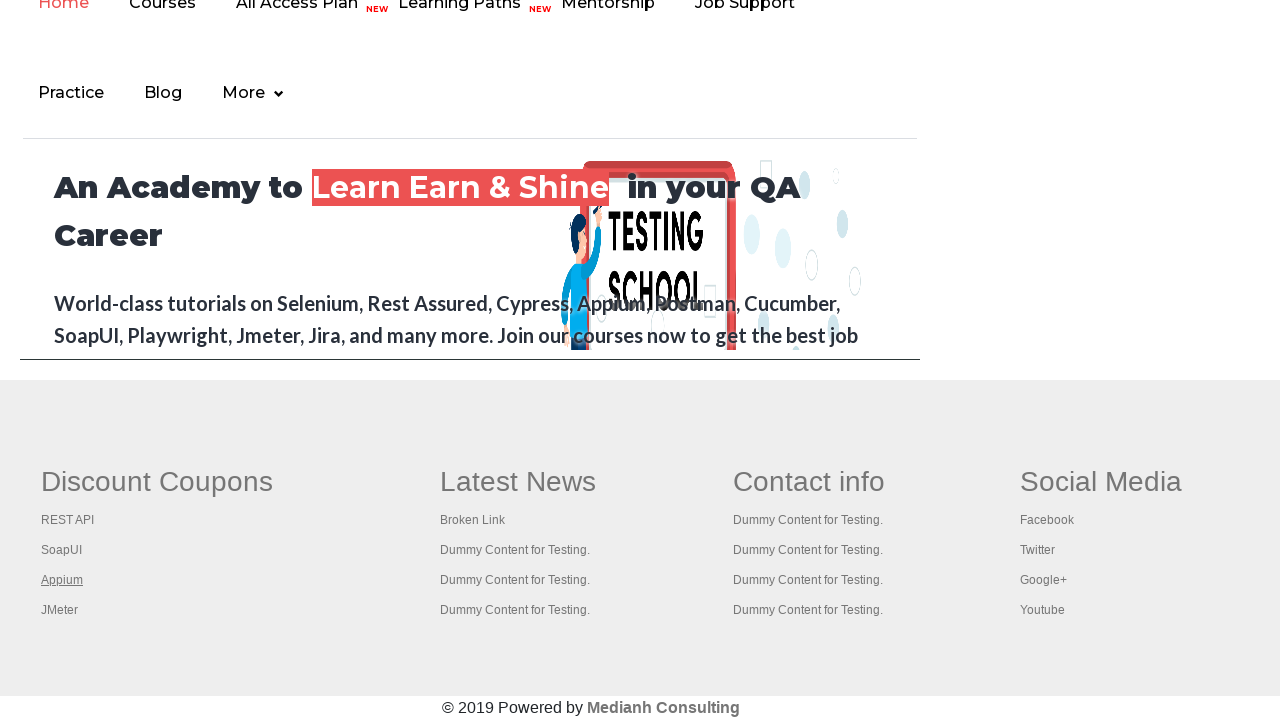

Waited 1 second for new tab to open
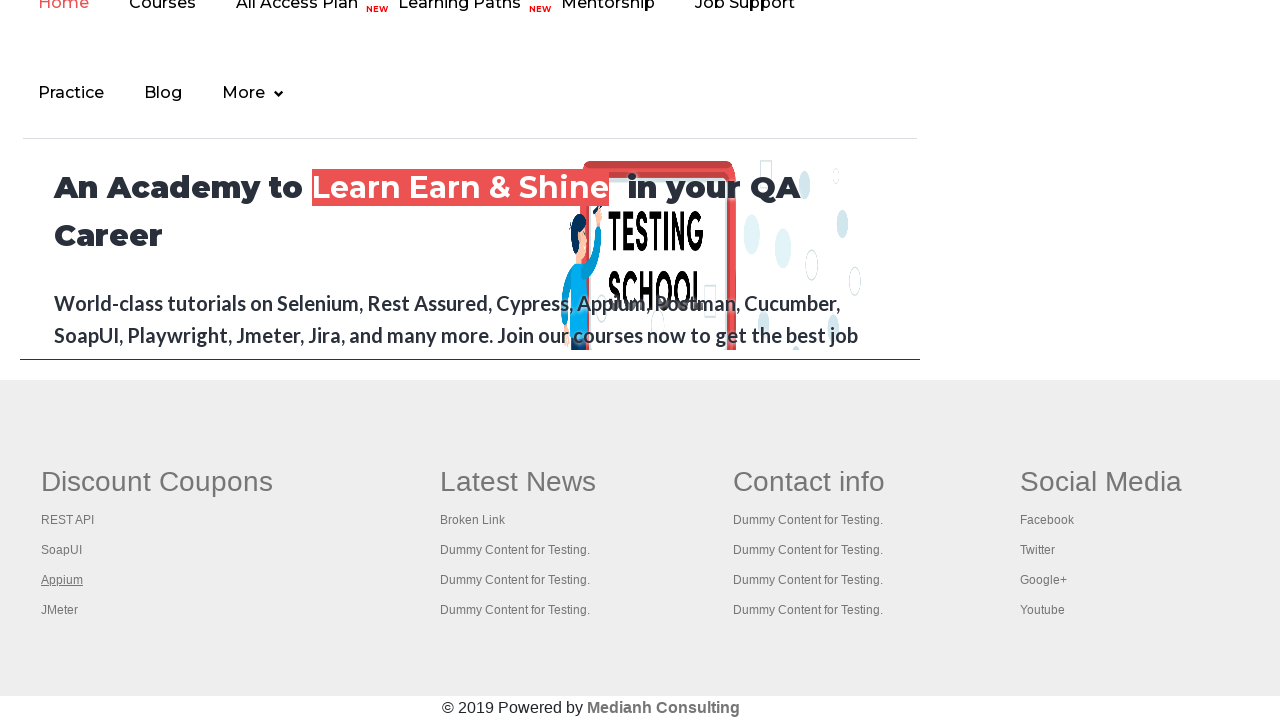

Selected link at index 4
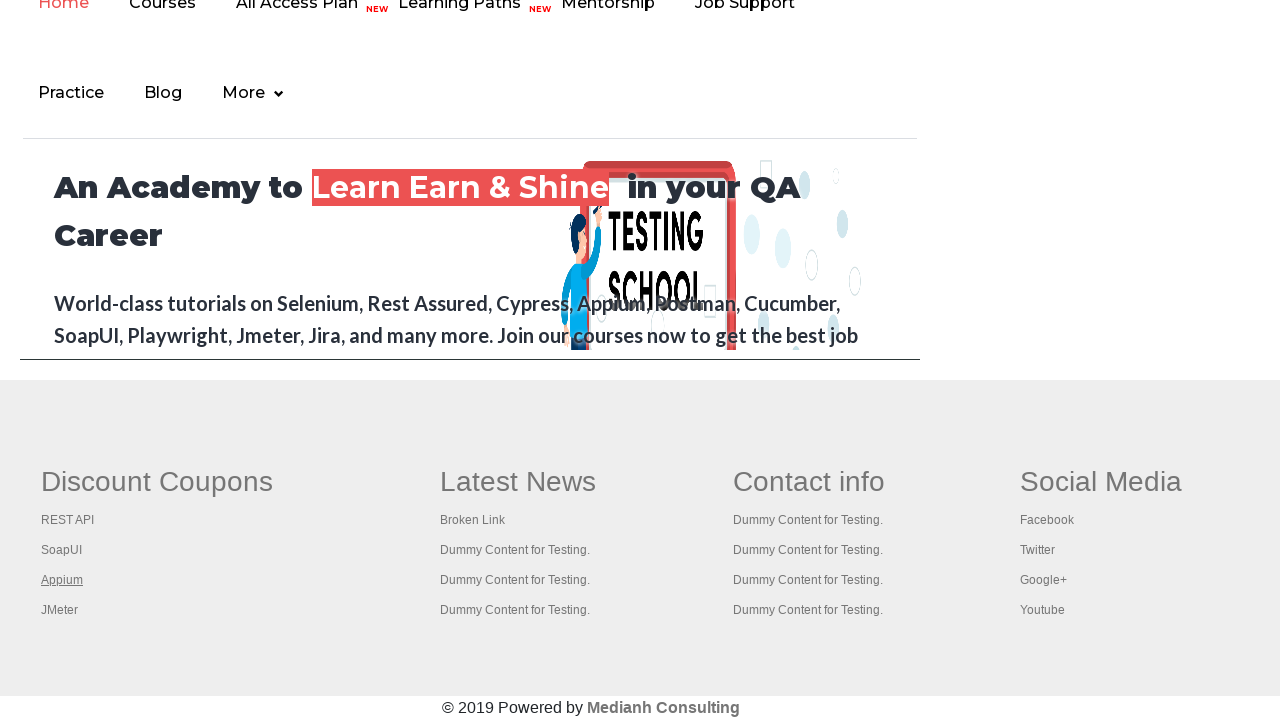

Clicked link 4 with Ctrl modifier to open in new tab at (60, 610) on .footer_top_agile_w3ls >> xpath=//td[1] >> a >> nth=4
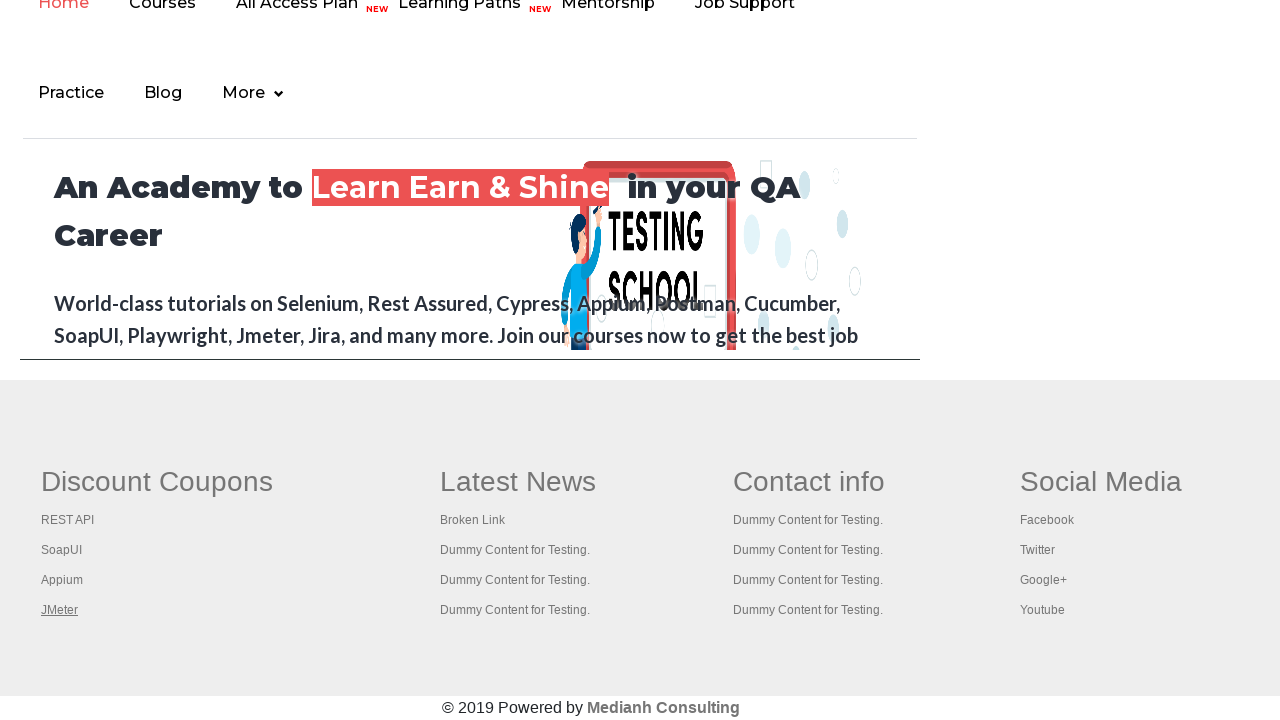

Waited 1 second for new tab to open
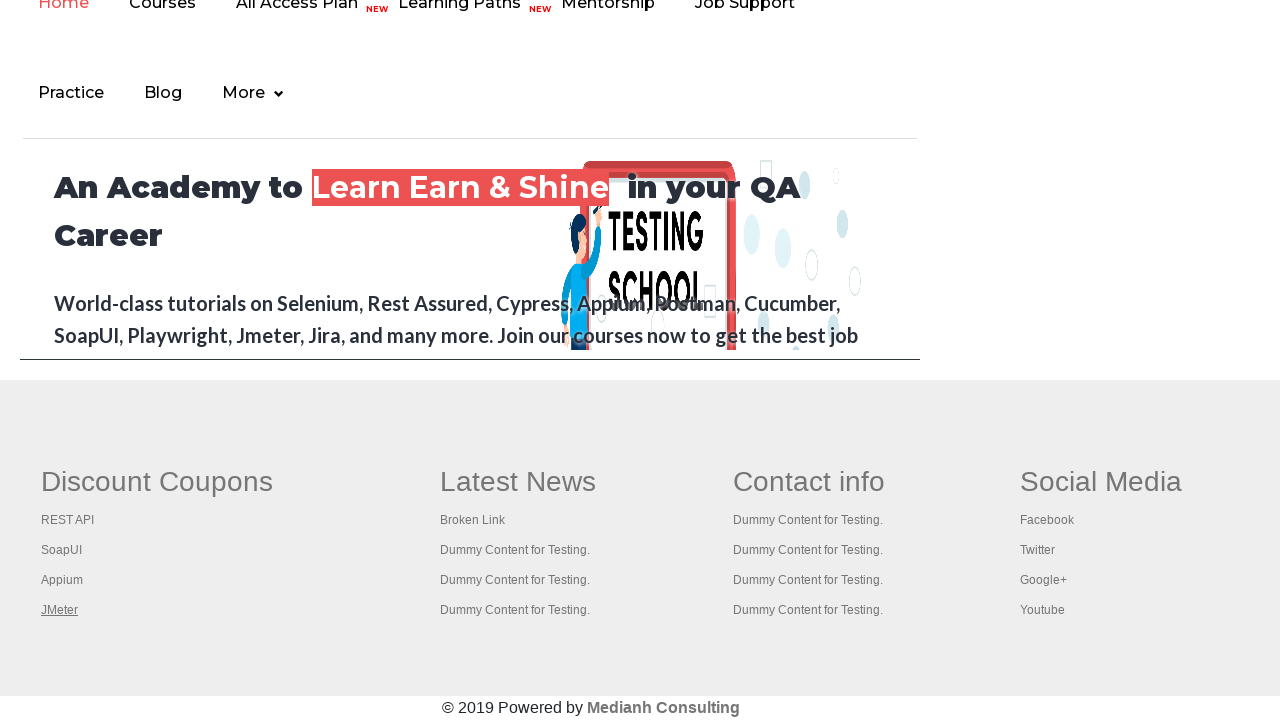

Retrieved all open pages/tabs (total: 5)
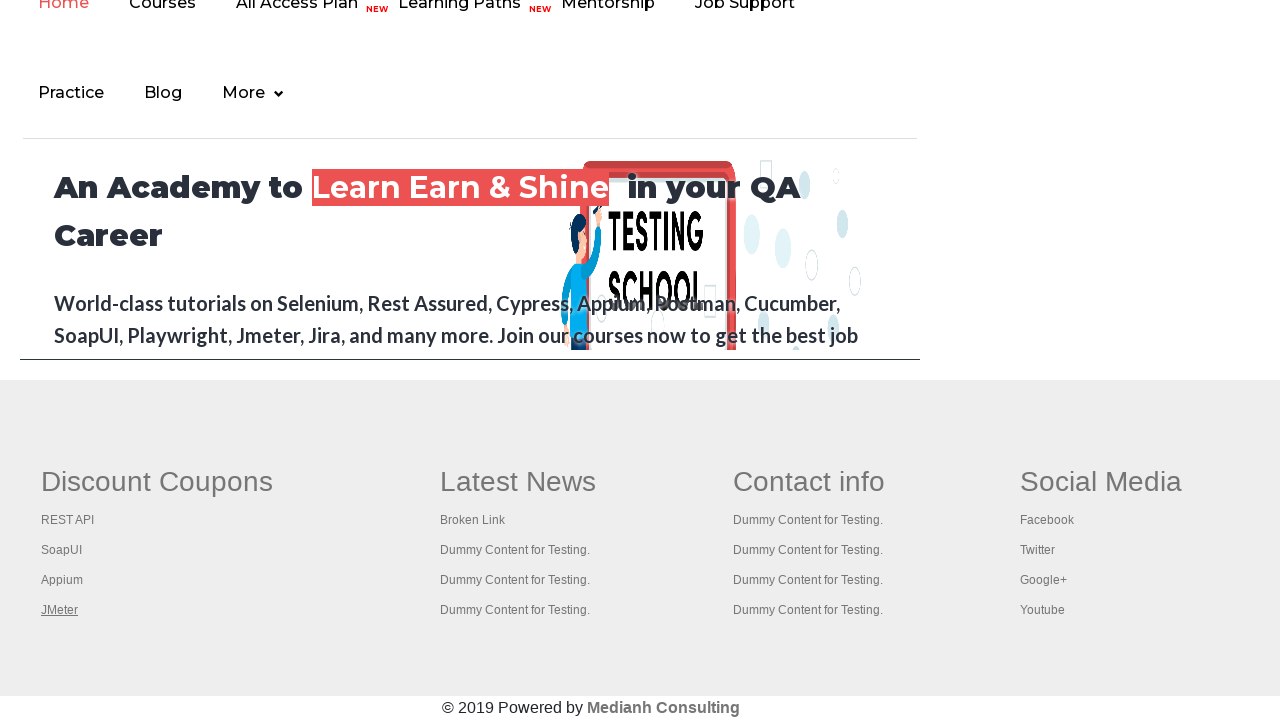

Brought tab to front
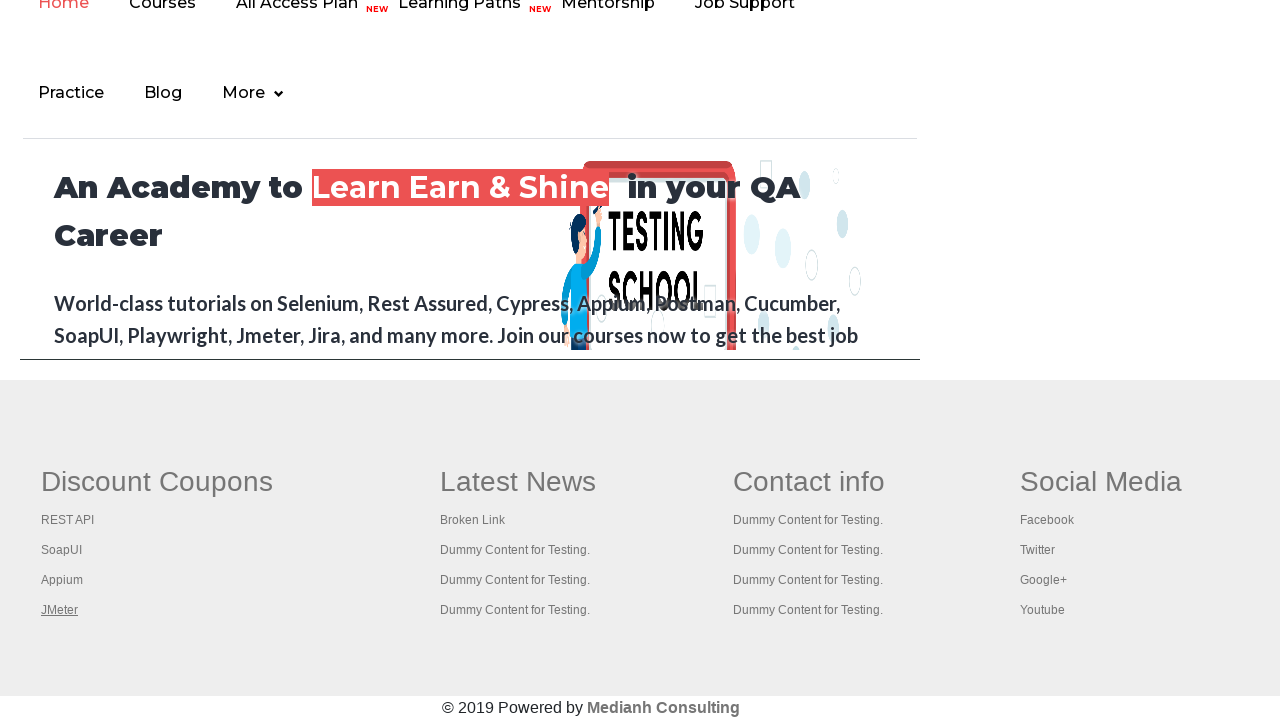

Waited for tab to reach domcontentloaded state
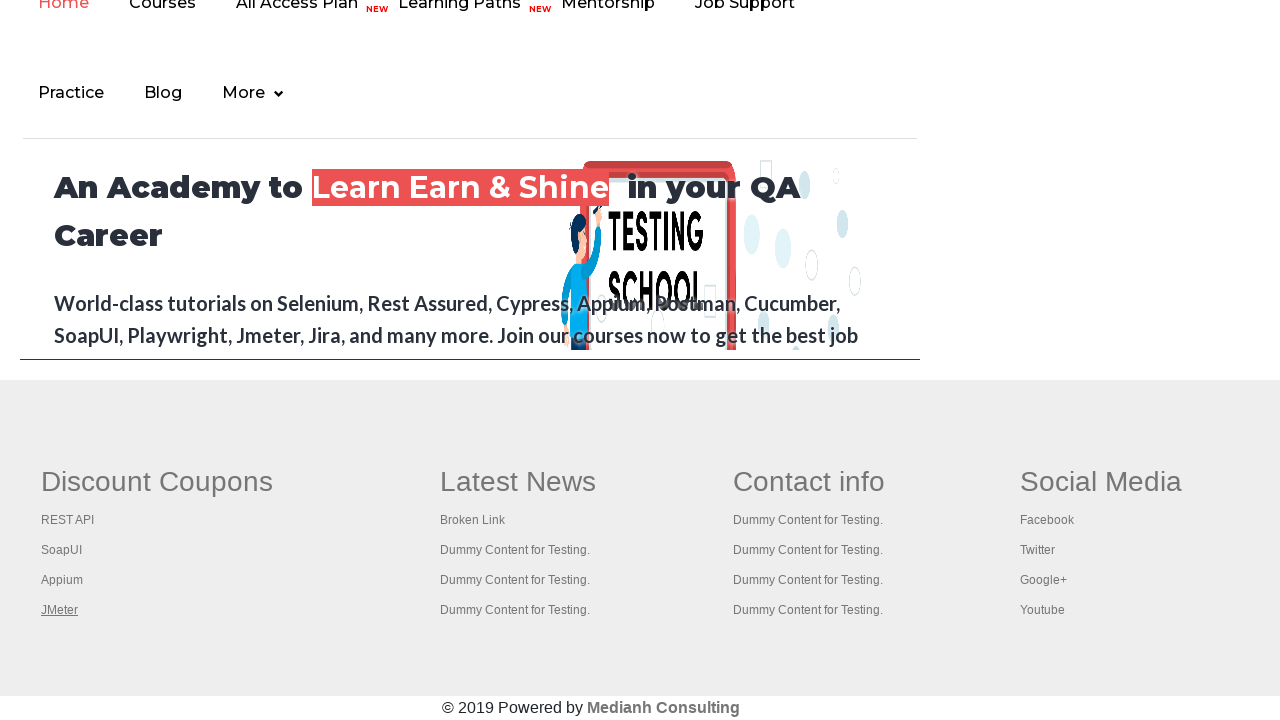

Waited 2 seconds on tab
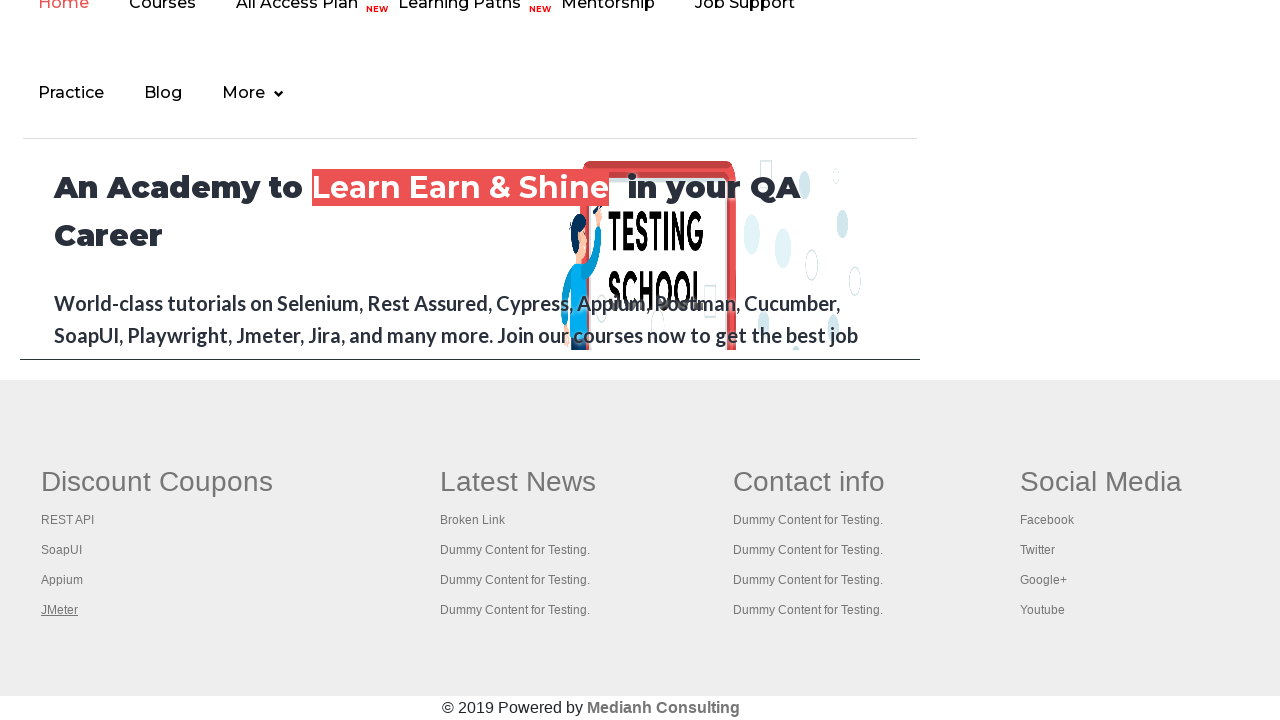

Brought tab to front
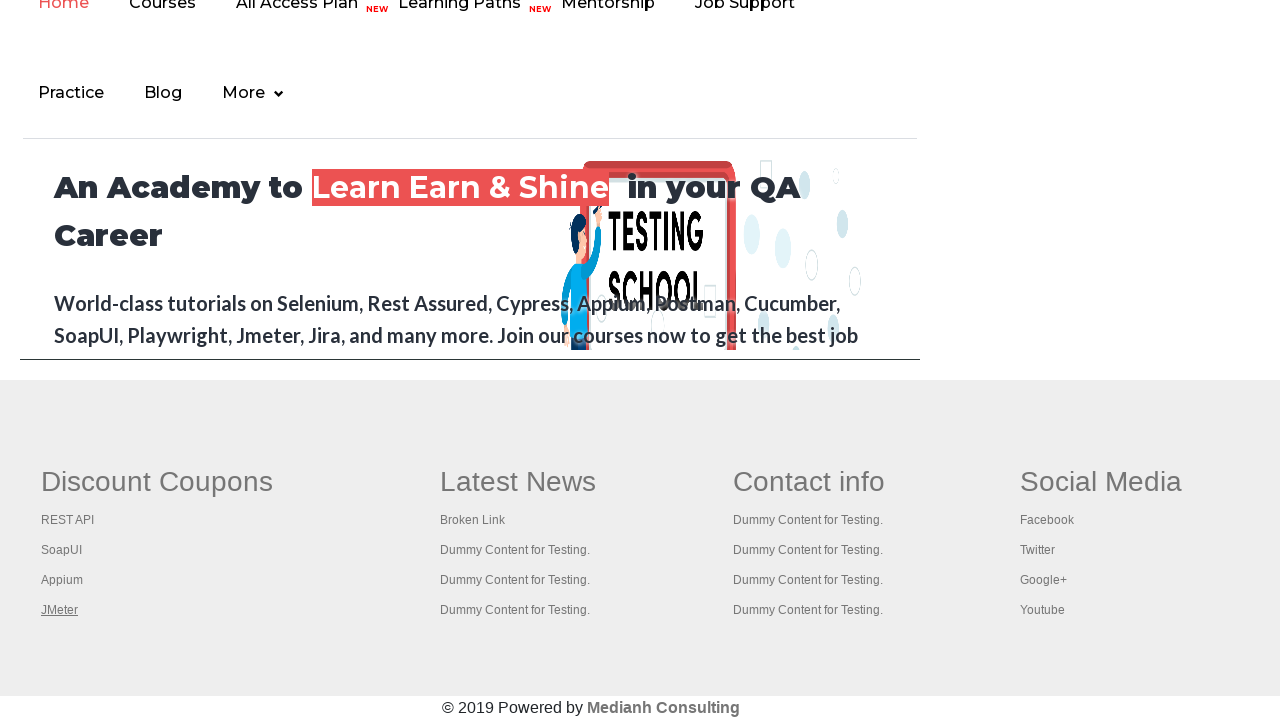

Waited for tab to reach domcontentloaded state
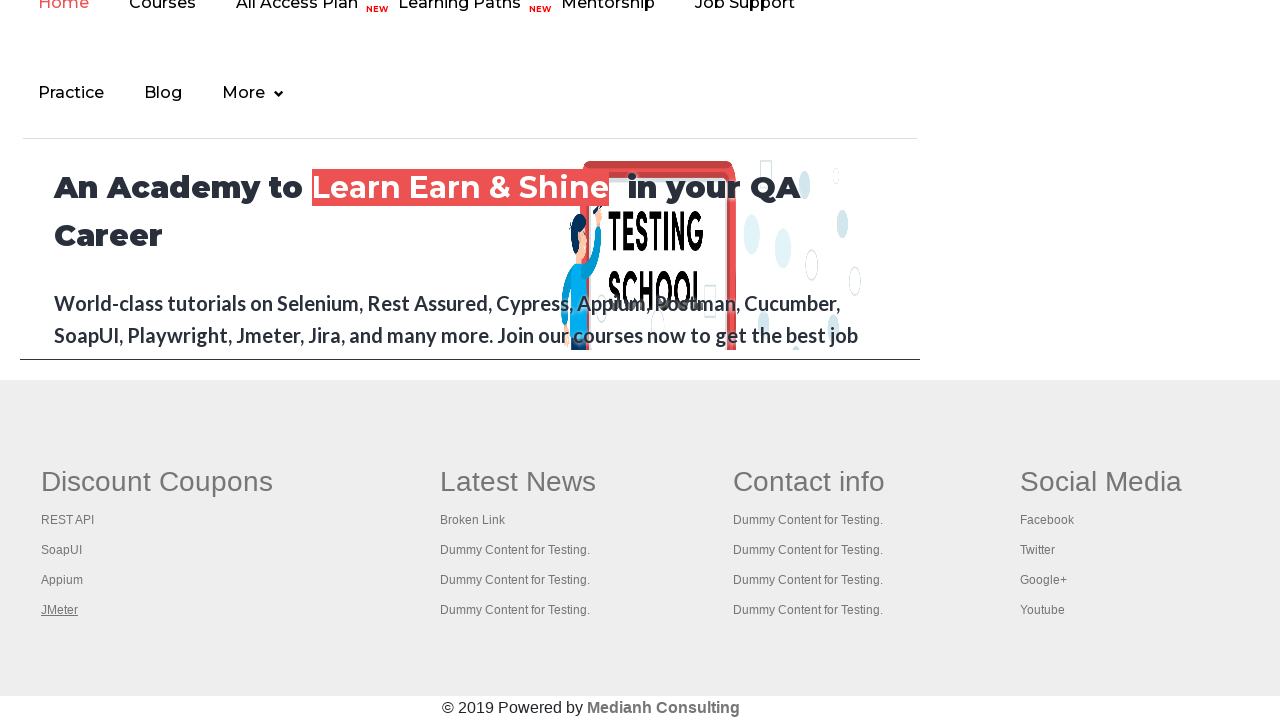

Waited 2 seconds on tab
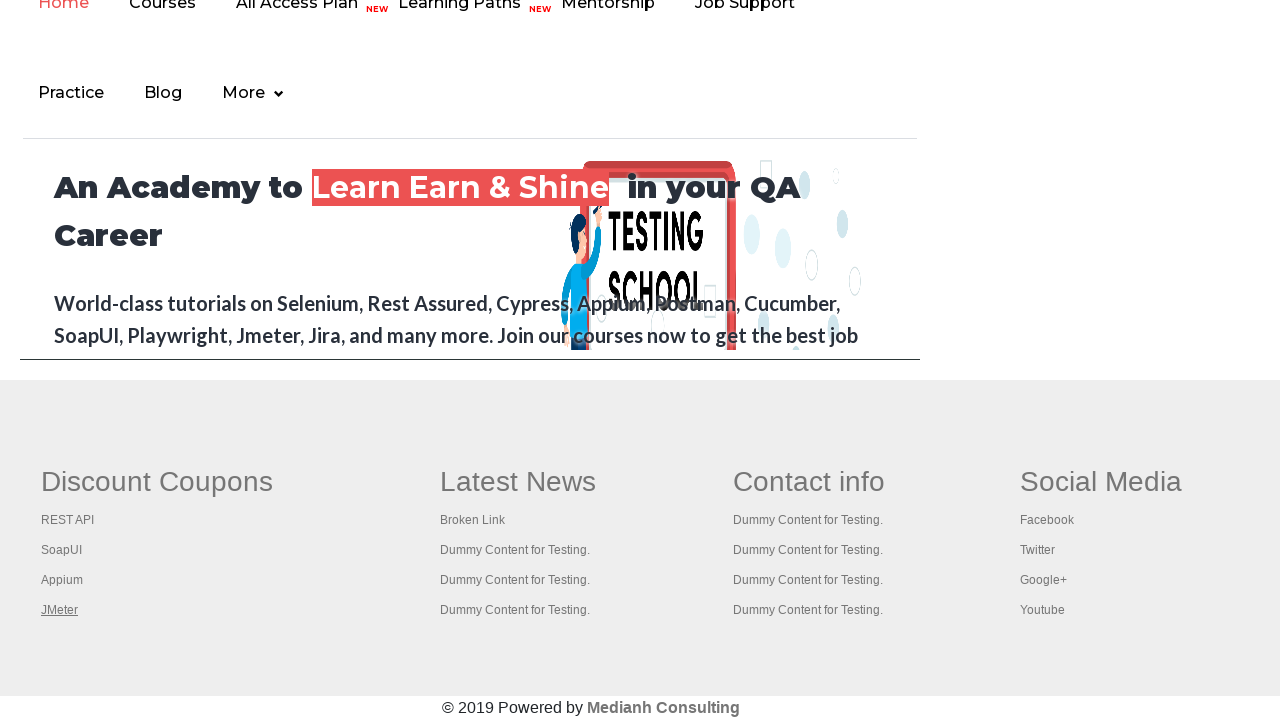

Brought tab to front
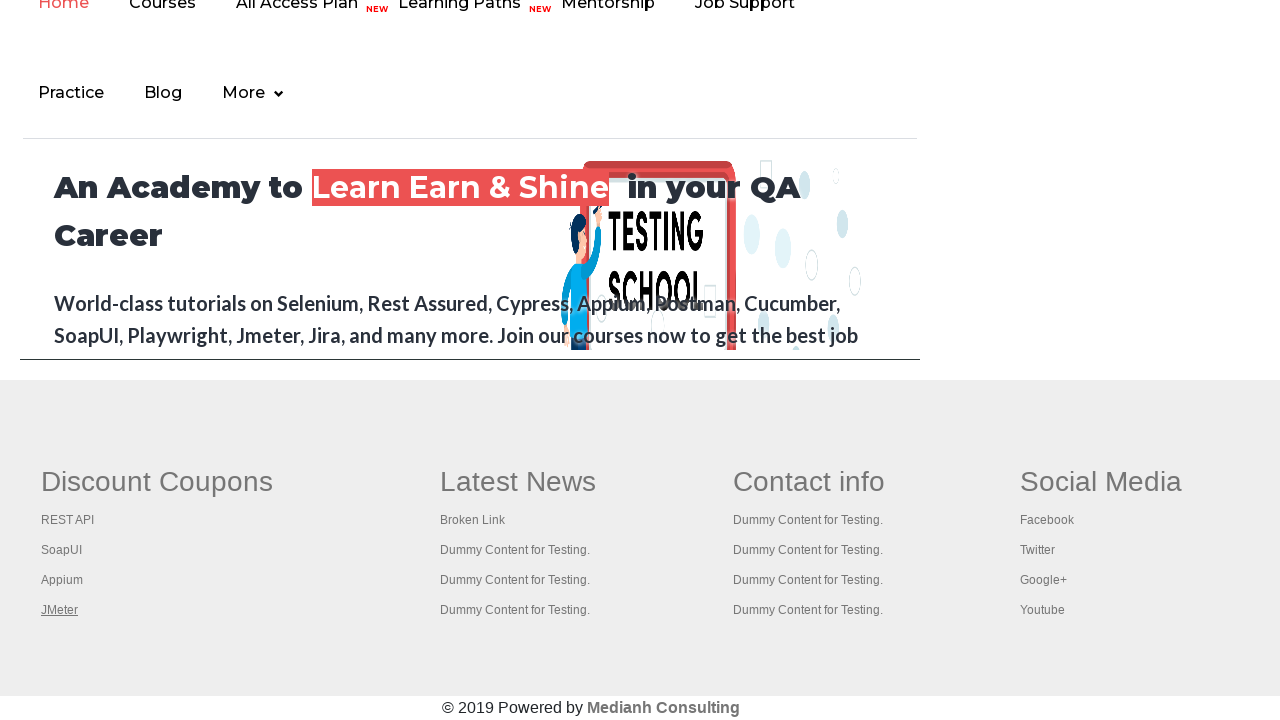

Waited for tab to reach domcontentloaded state
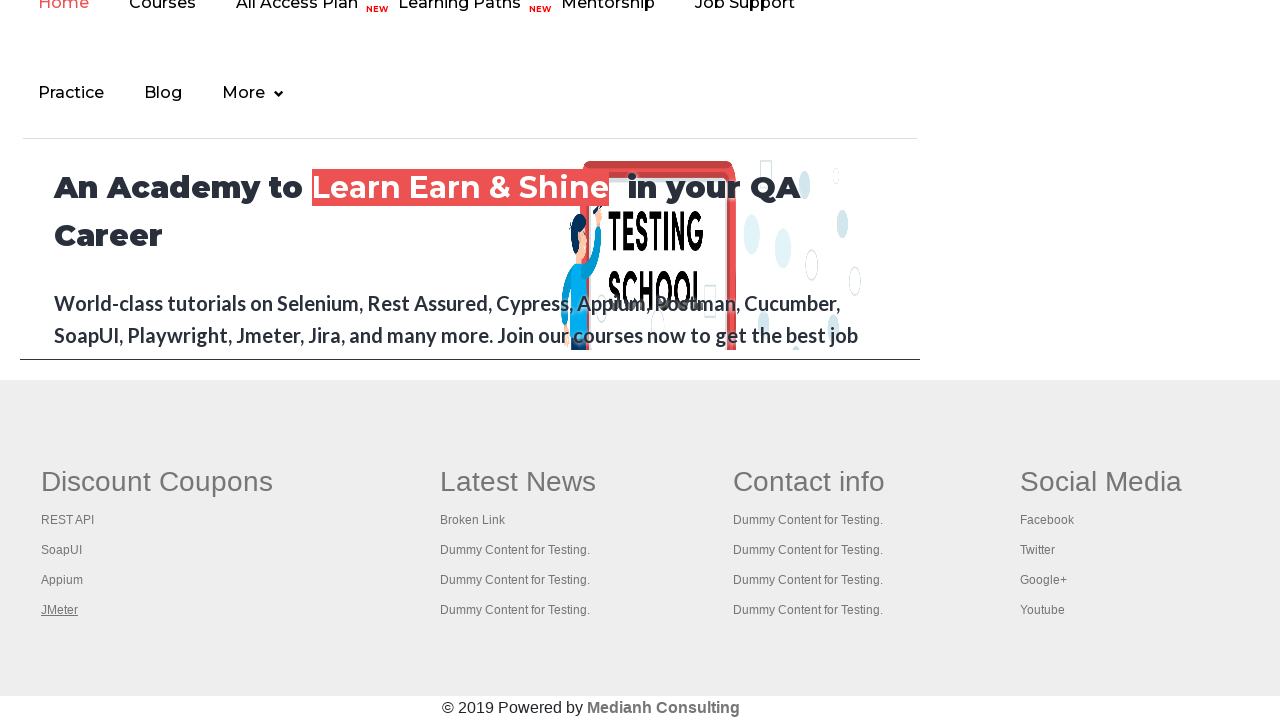

Waited 2 seconds on tab
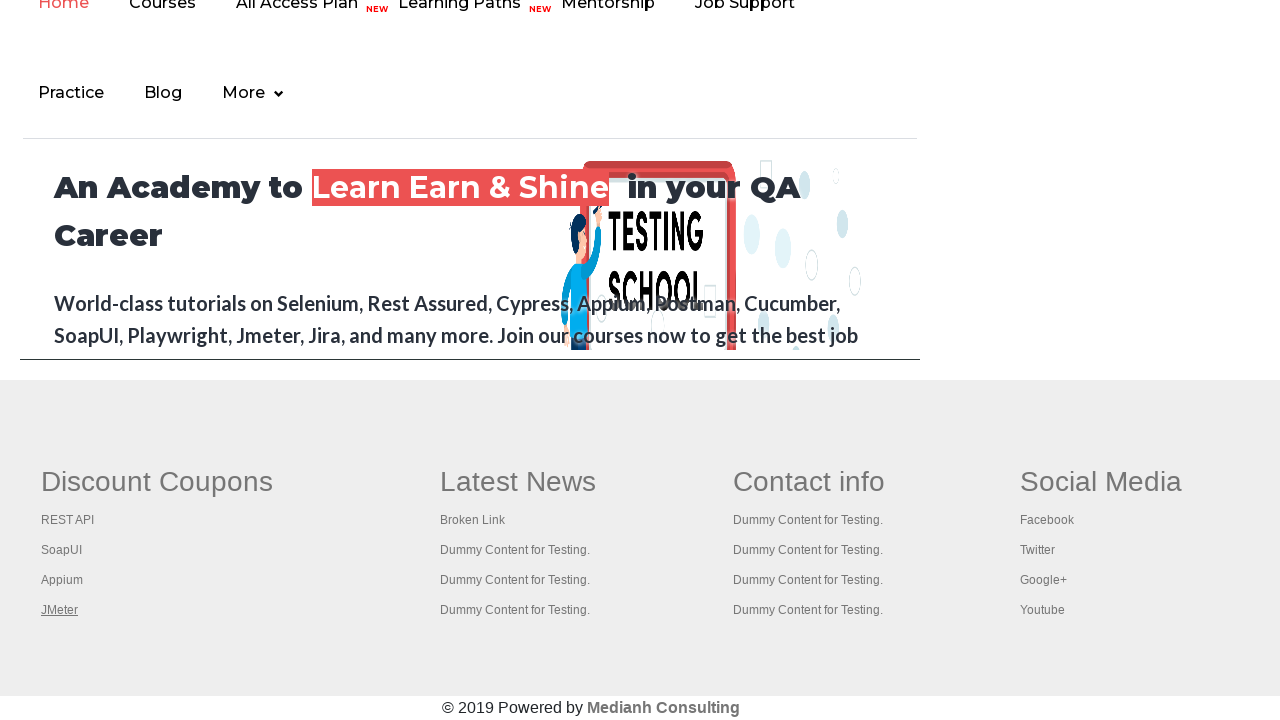

Brought tab to front
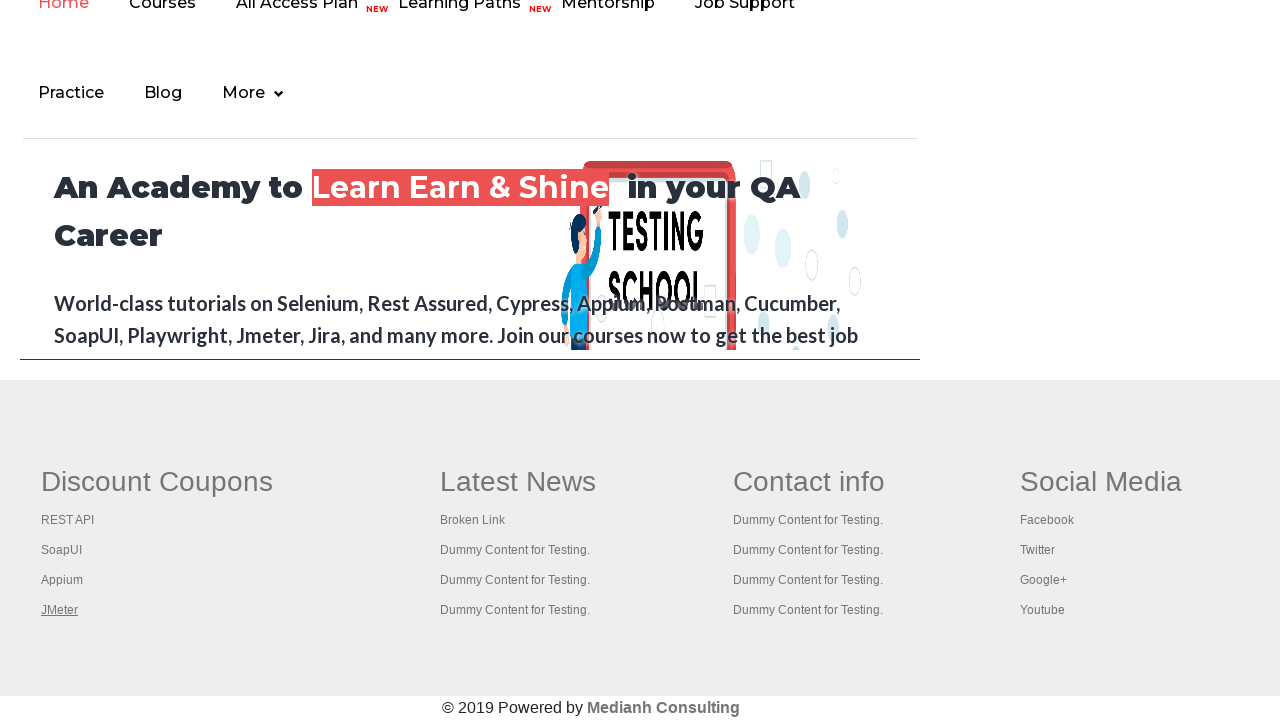

Waited for tab to reach domcontentloaded state
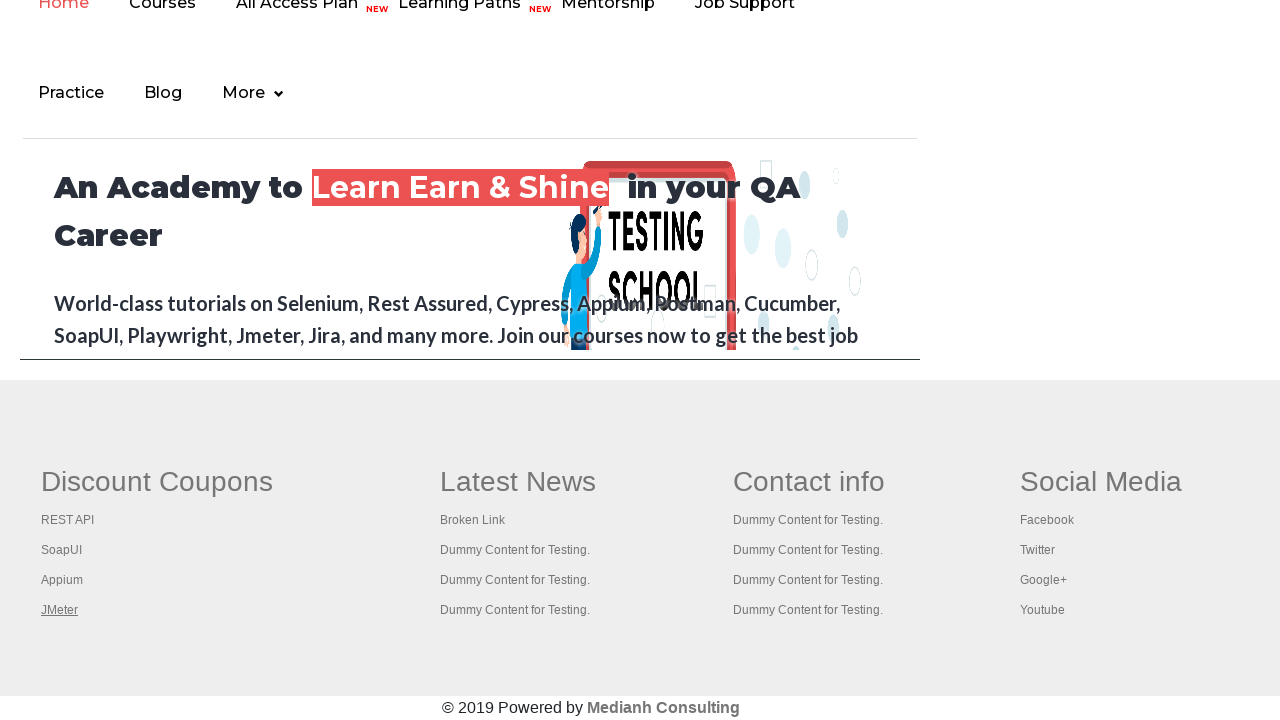

Waited 2 seconds on tab
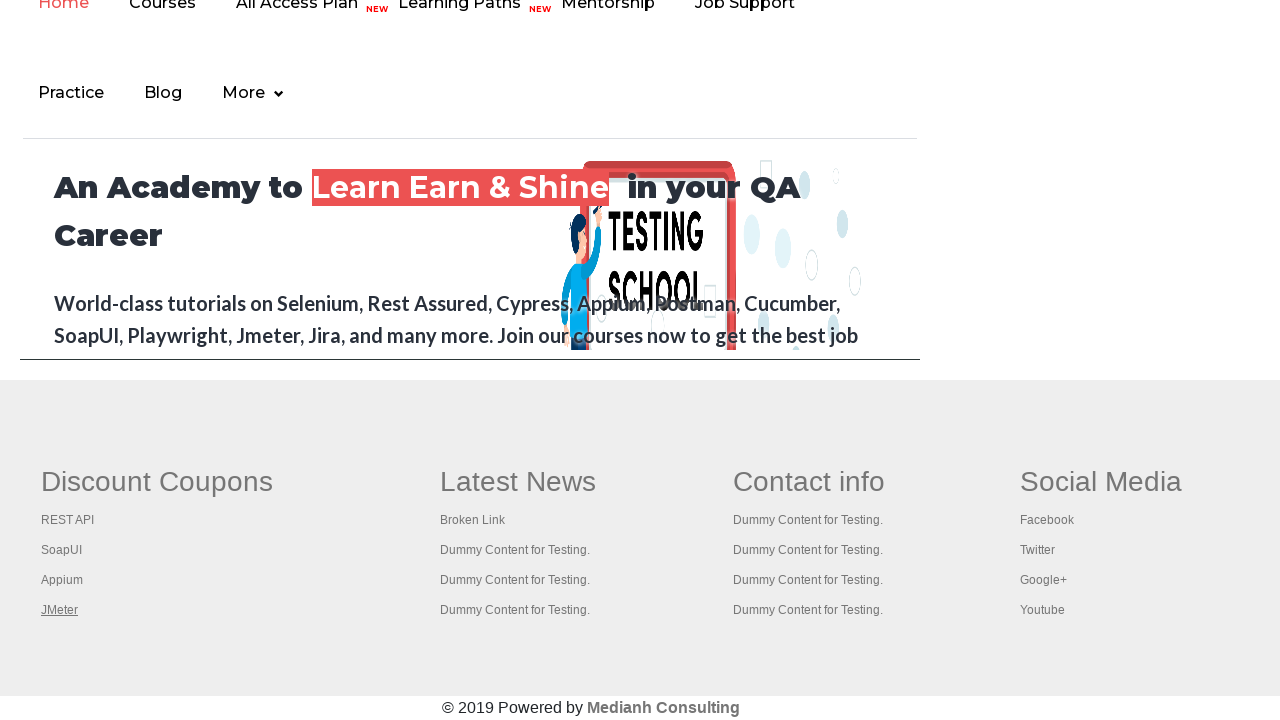

Brought tab to front
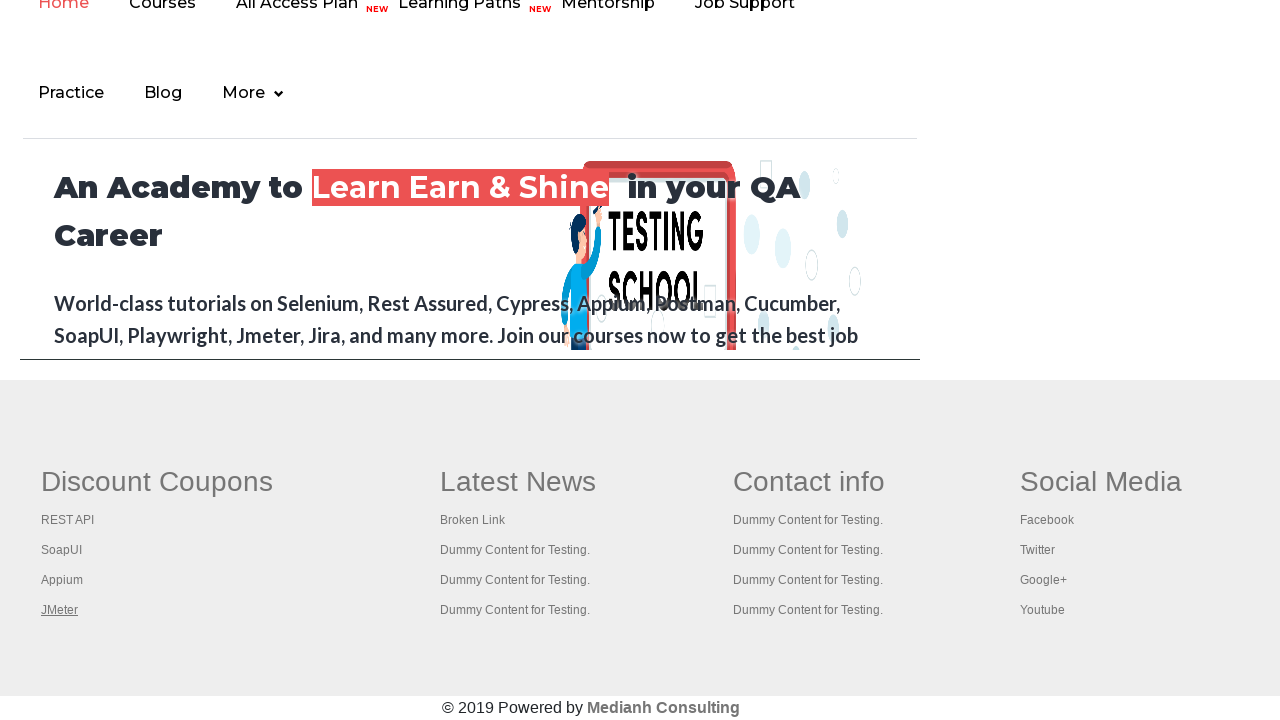

Waited for tab to reach domcontentloaded state
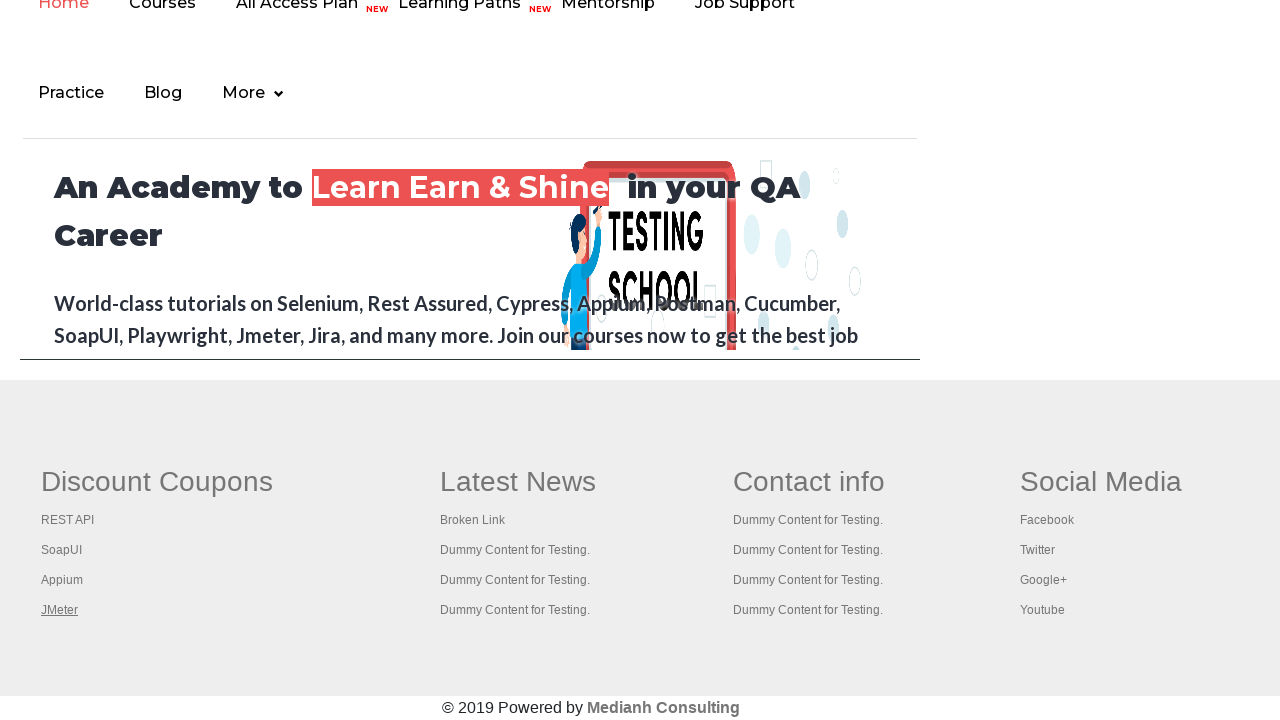

Waited 2 seconds on tab
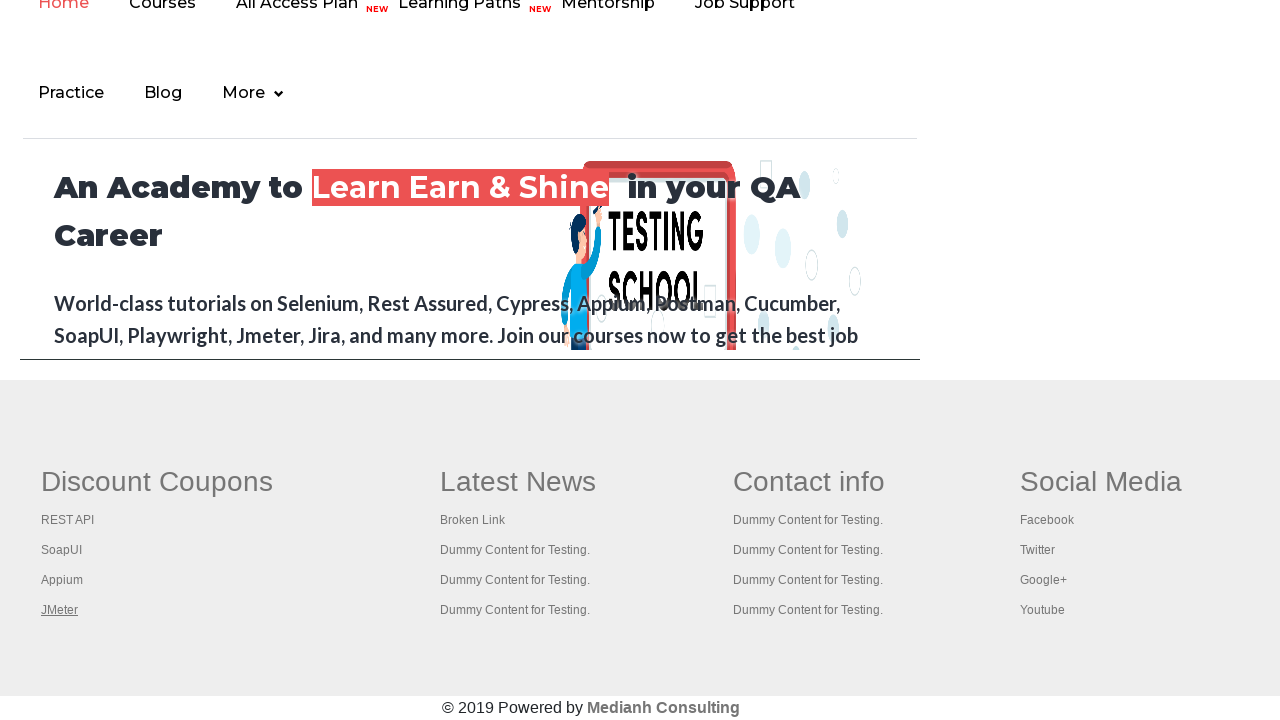

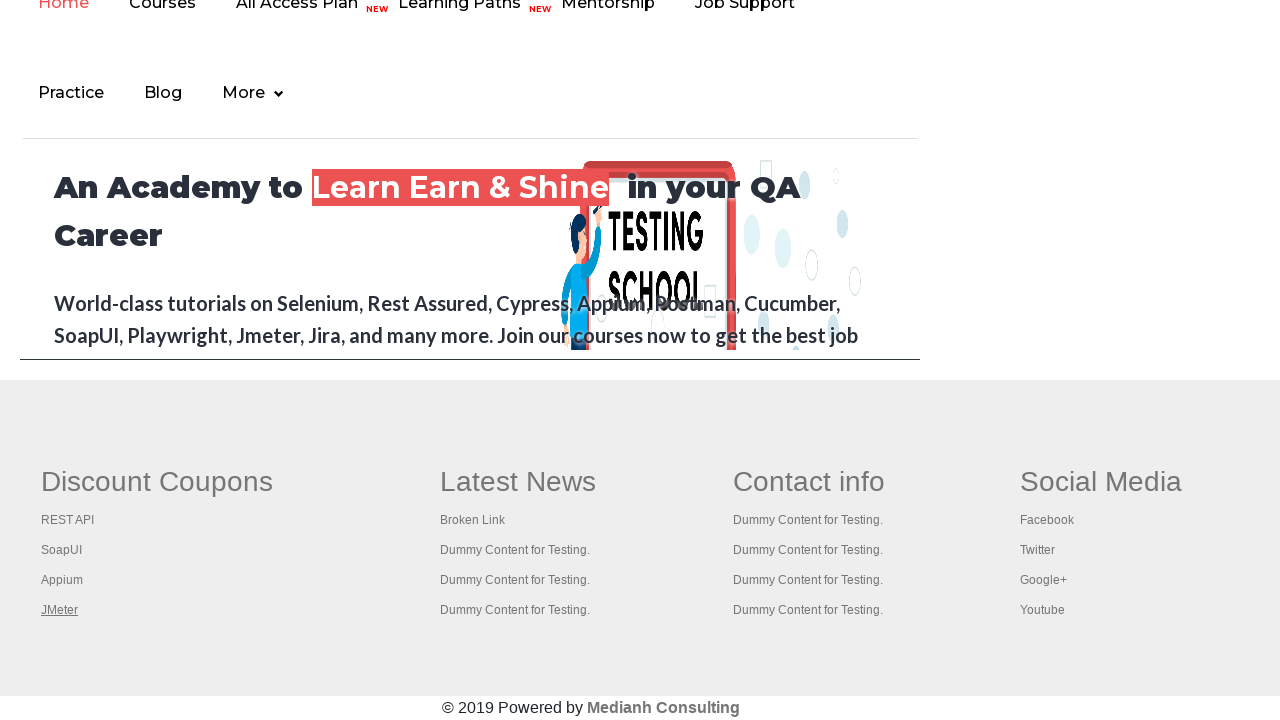